Navigates to OrangeHRM demo page, verifies the title, then clicks the OrangeHRM Inc link in the footer to open a new tab and verifies that page's title

Starting URL: https://opensource-demo.orangehrmlive.com/web/index.php/auth/login

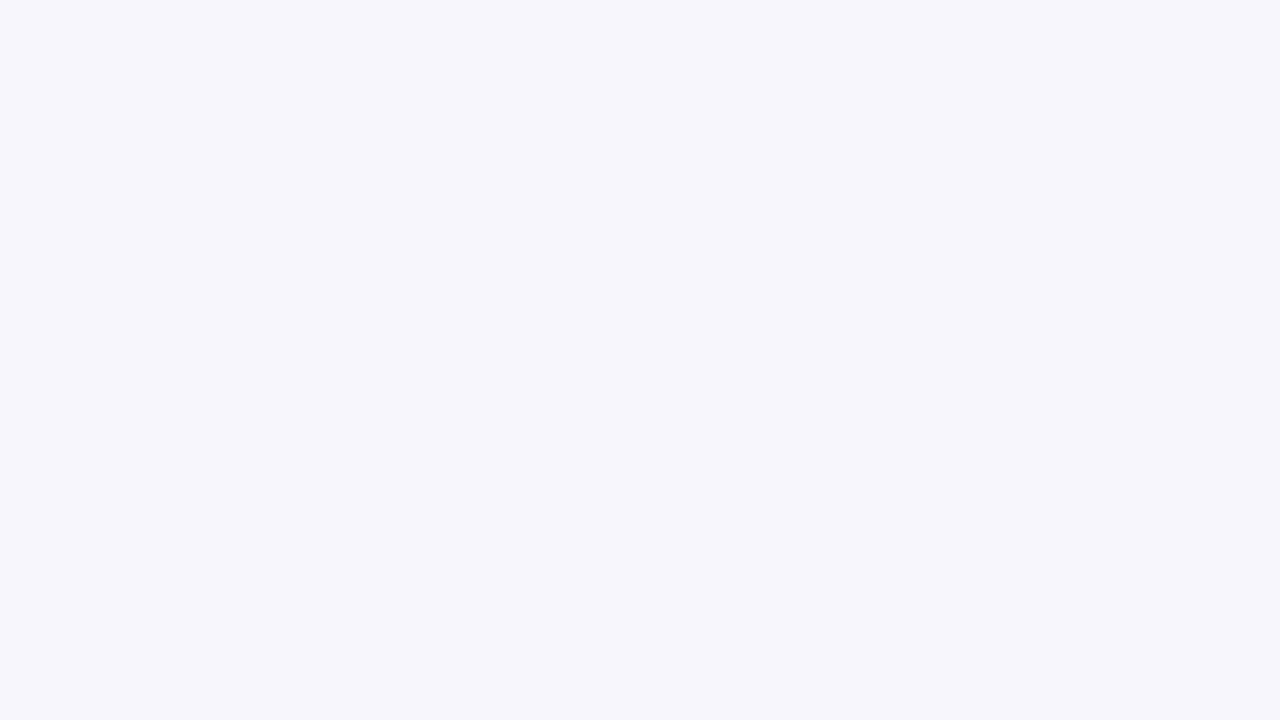

Waited for initial page to load (domcontentloaded)
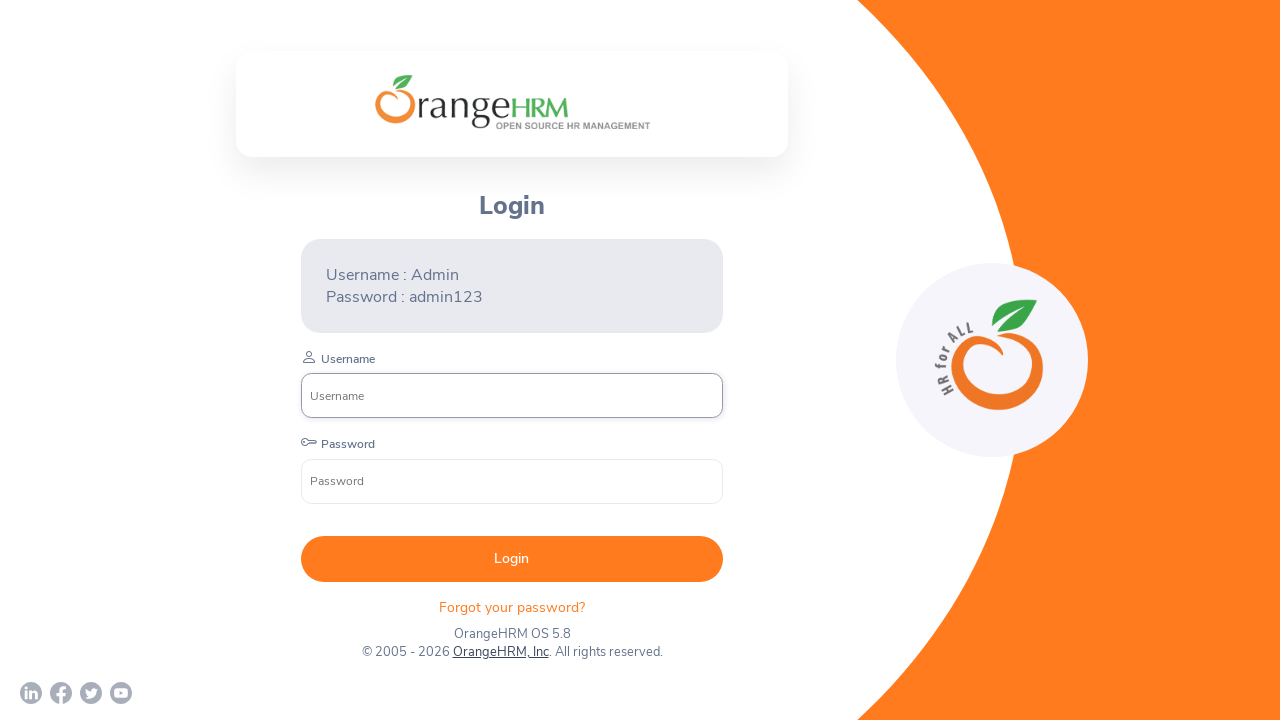

Verified initial page title is 'OrangeHRM'
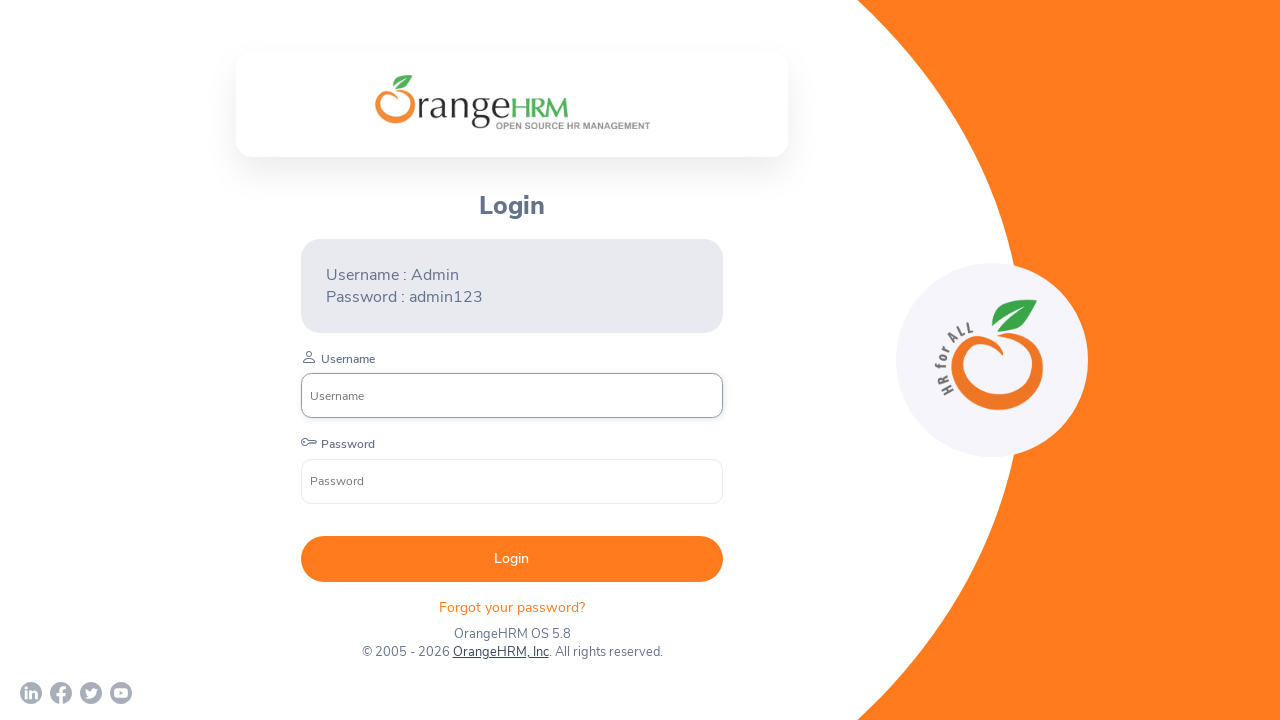

Clicked OrangeHRM, Inc link in footer to open new tab at (500, 652) on xpath=//a[normalize-space()='OrangeHRM, Inc']
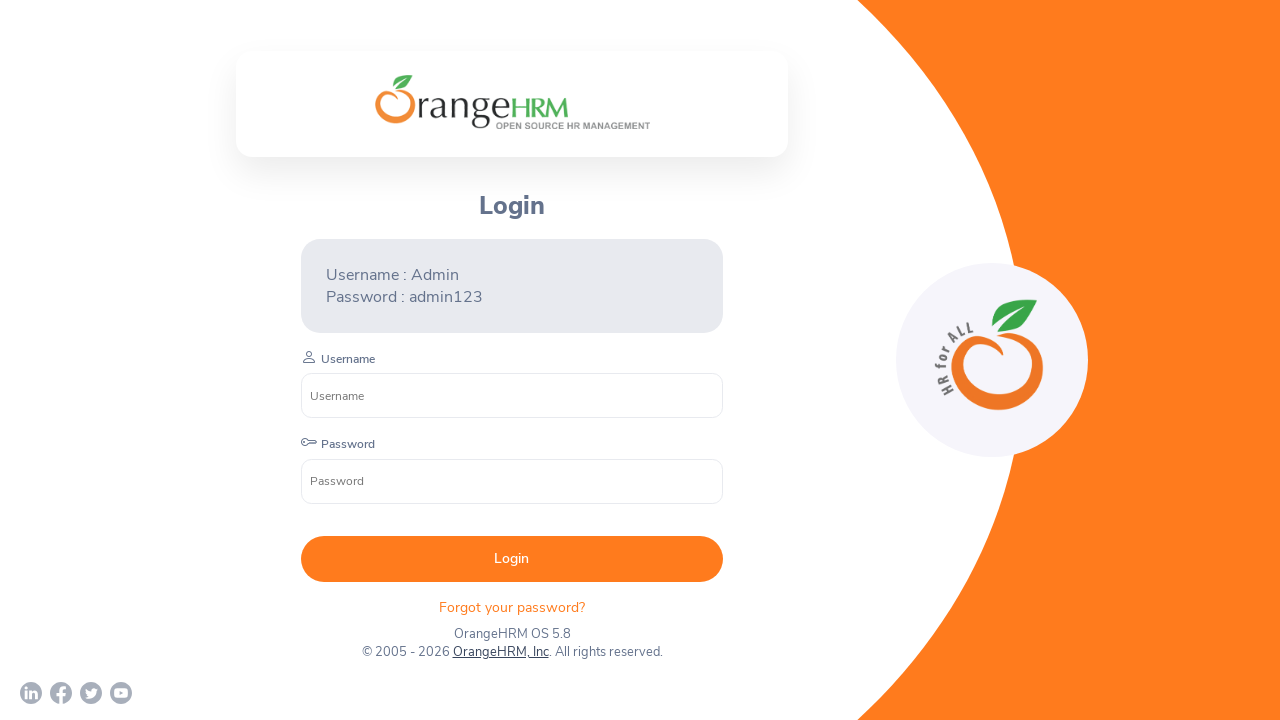

Captured new page object after link click
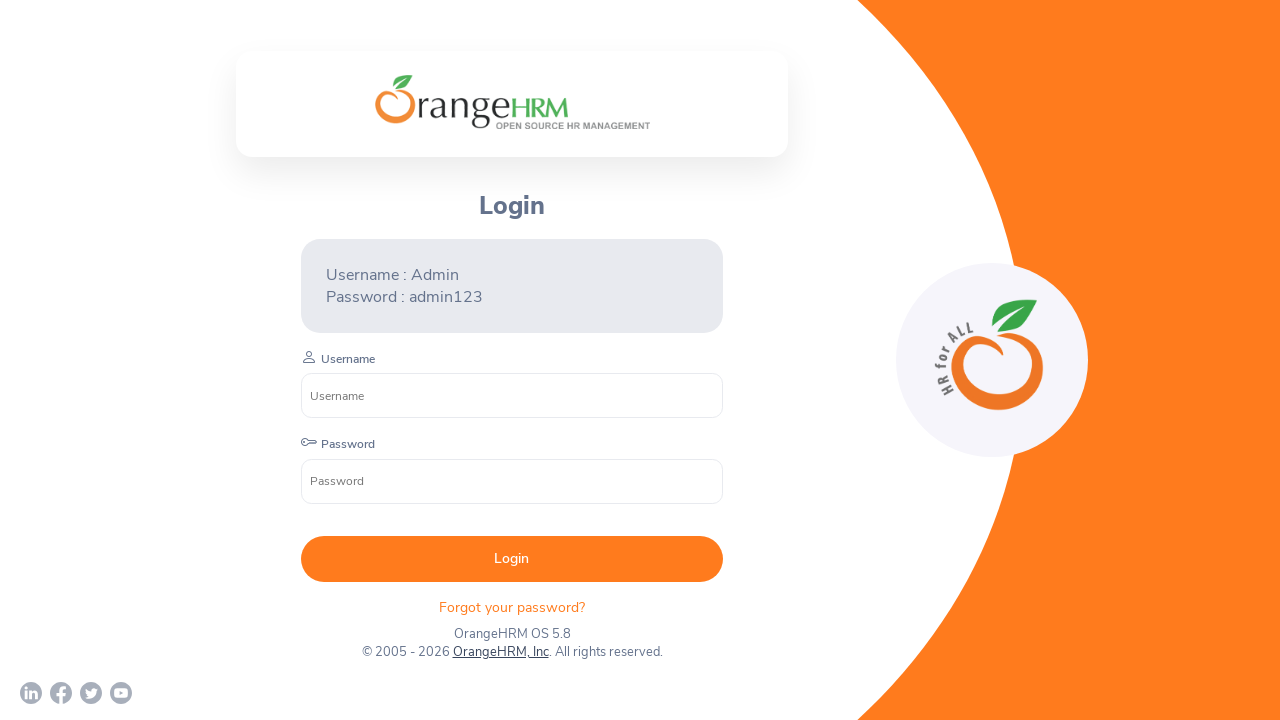

Waited for new page to load (domcontentloaded)
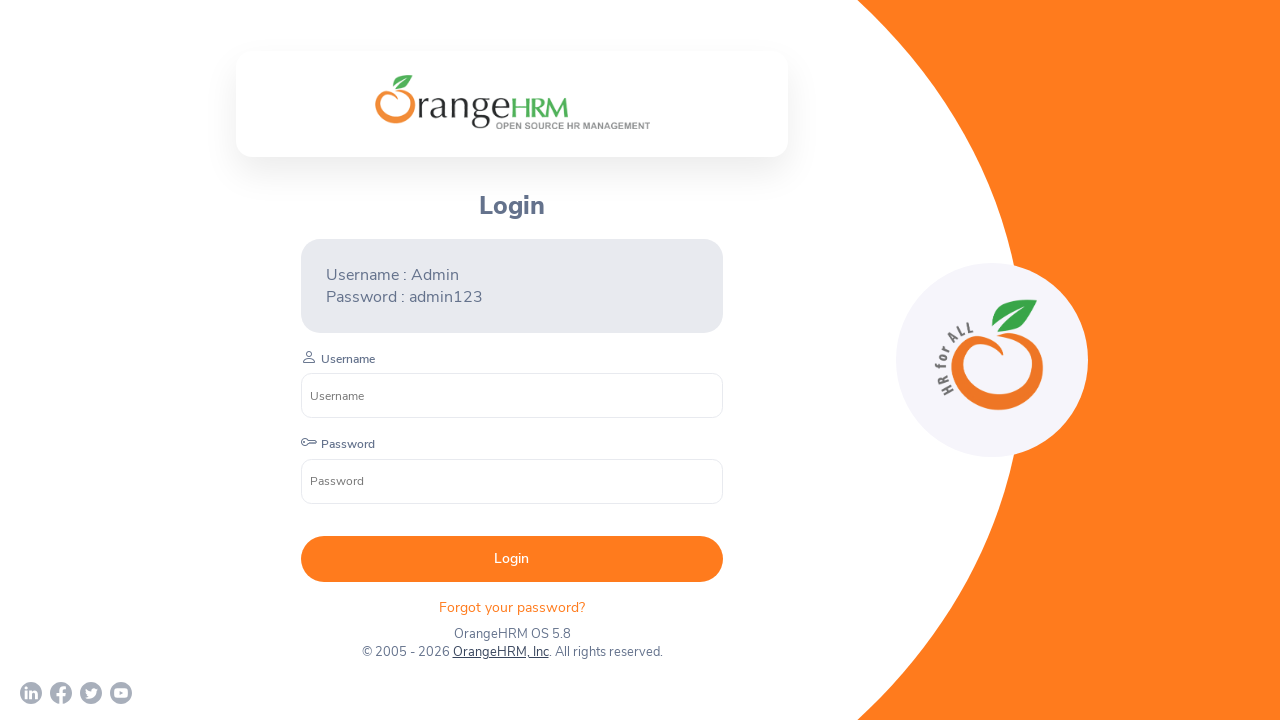

Verified new page title contains 'OrangeHRM'
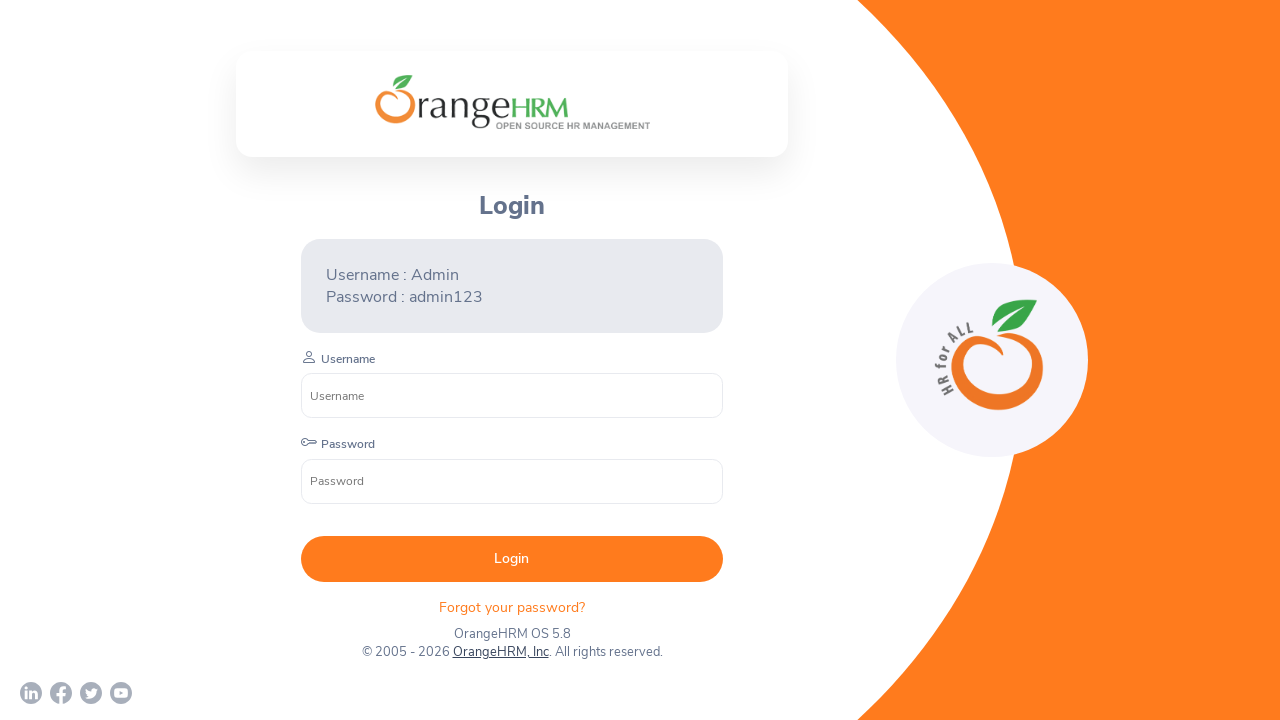

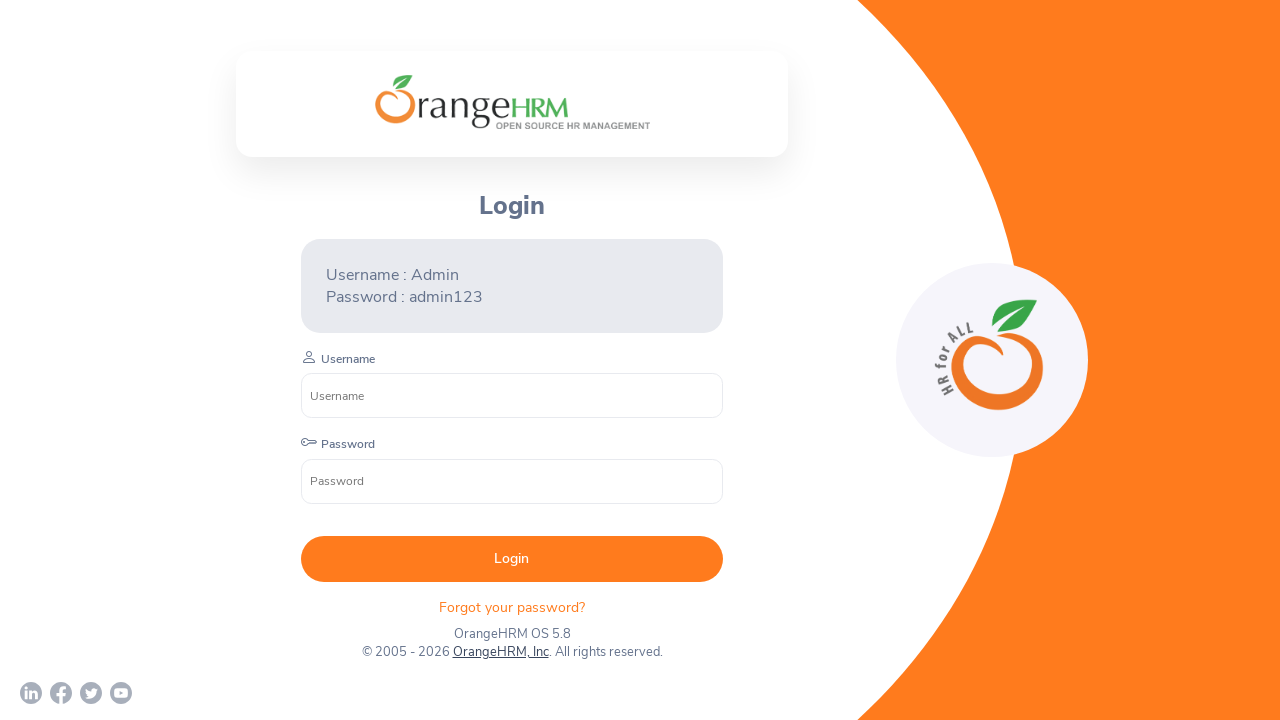